Opens the Dodo website and verifies the page loads successfully

Starting URL: https://dodo.quantumnique.tech/

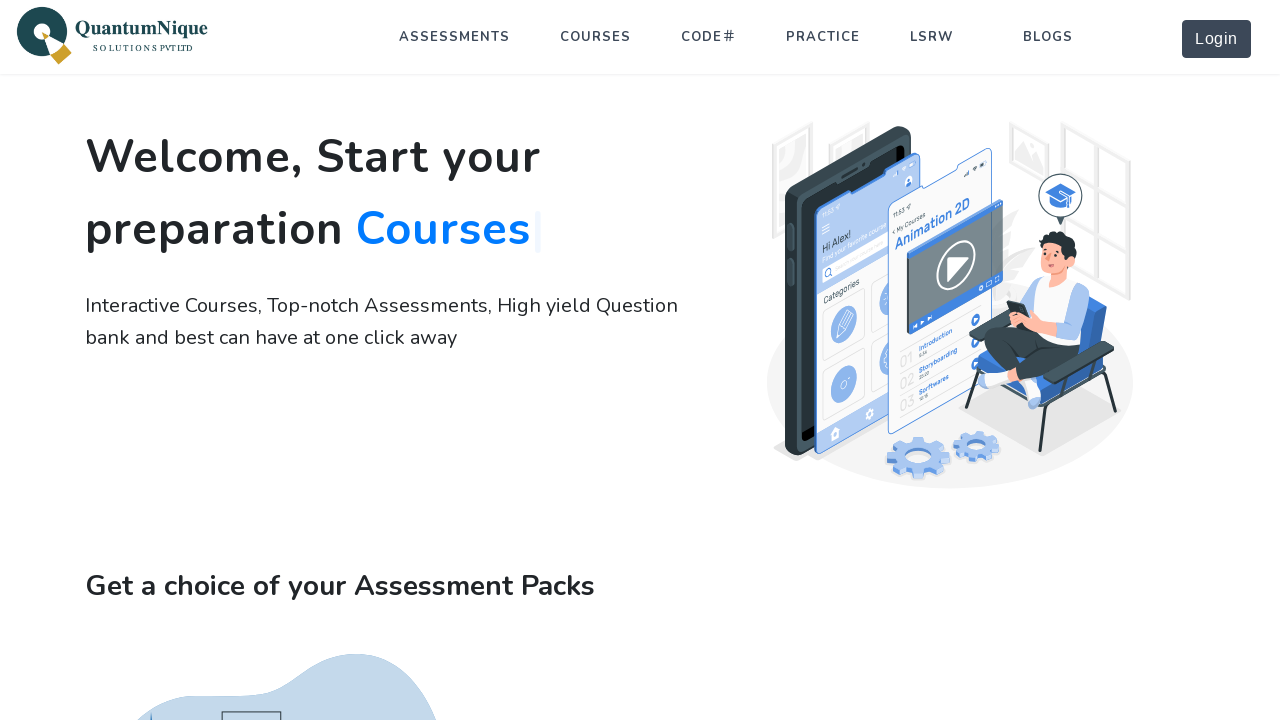

Waited for DOM content to load on Dodo website
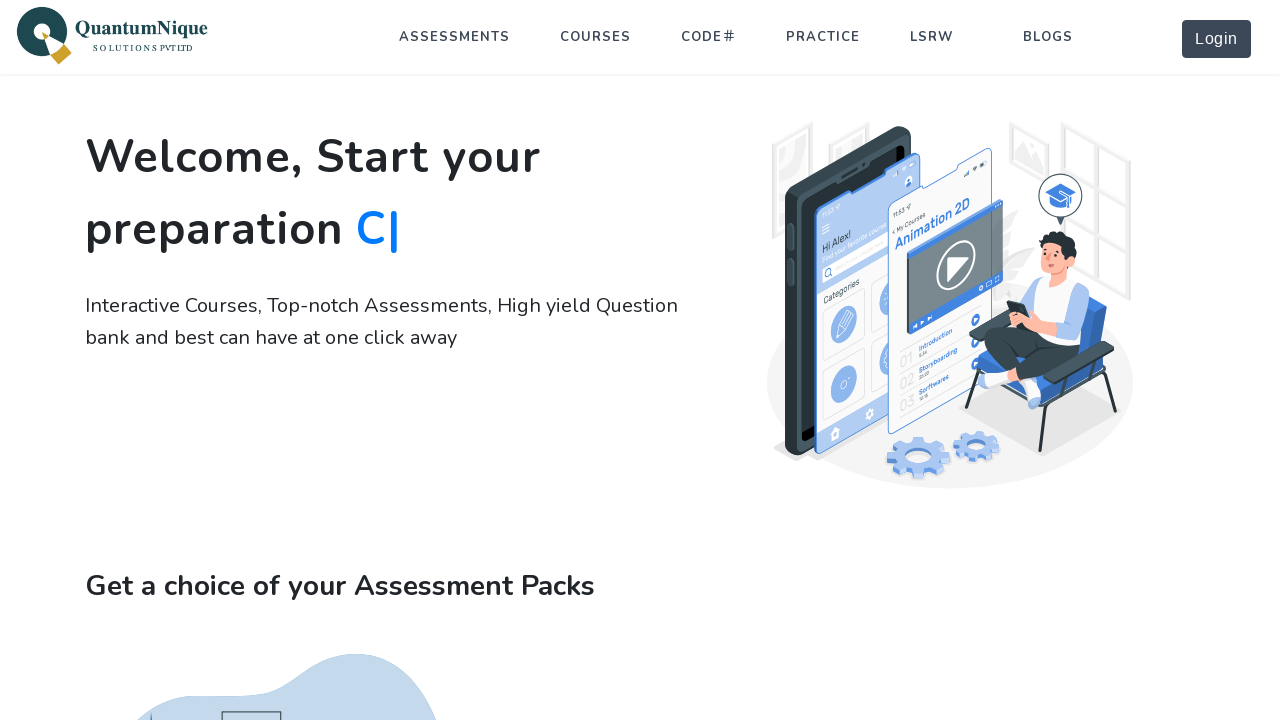

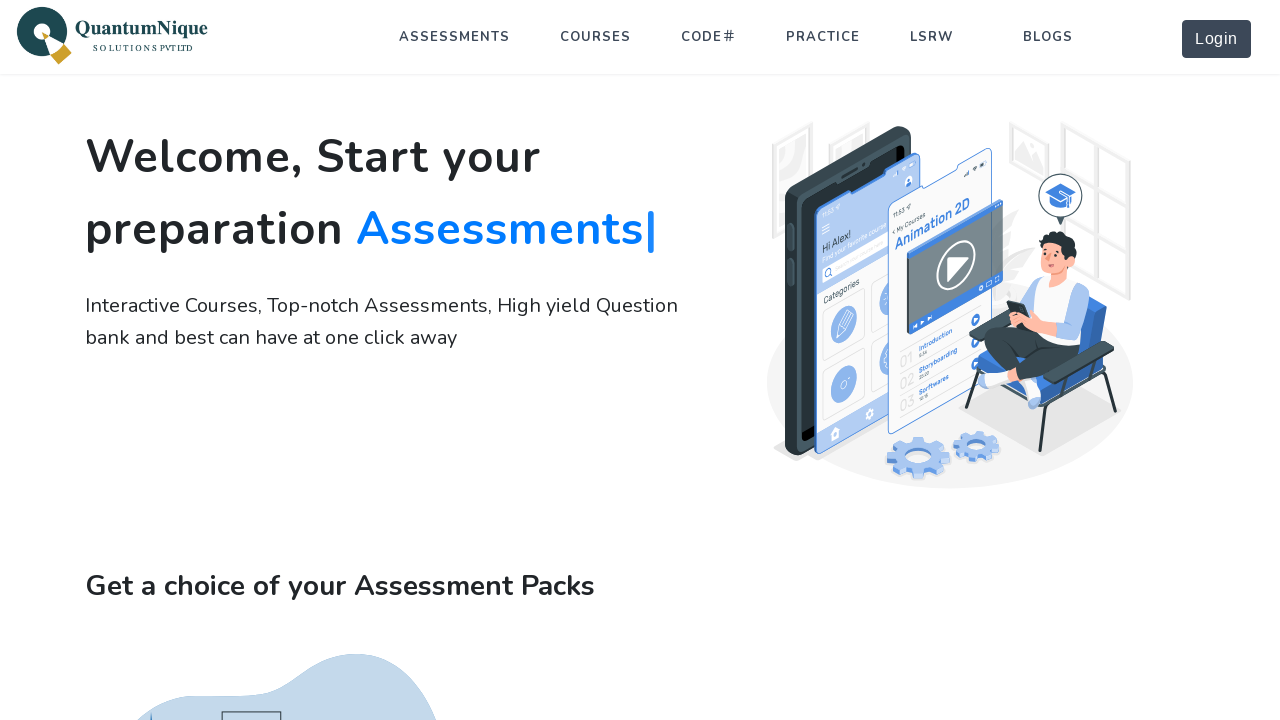